Tests flight booking form by selecting country from autosuggest, choosing one-way trip, selecting departure and arrival cities, picking a date, adding multiple passengers, selecting currency, and checking student discount option

Starting URL: https://rahulshettyacademy.com/dropdownsPractise/

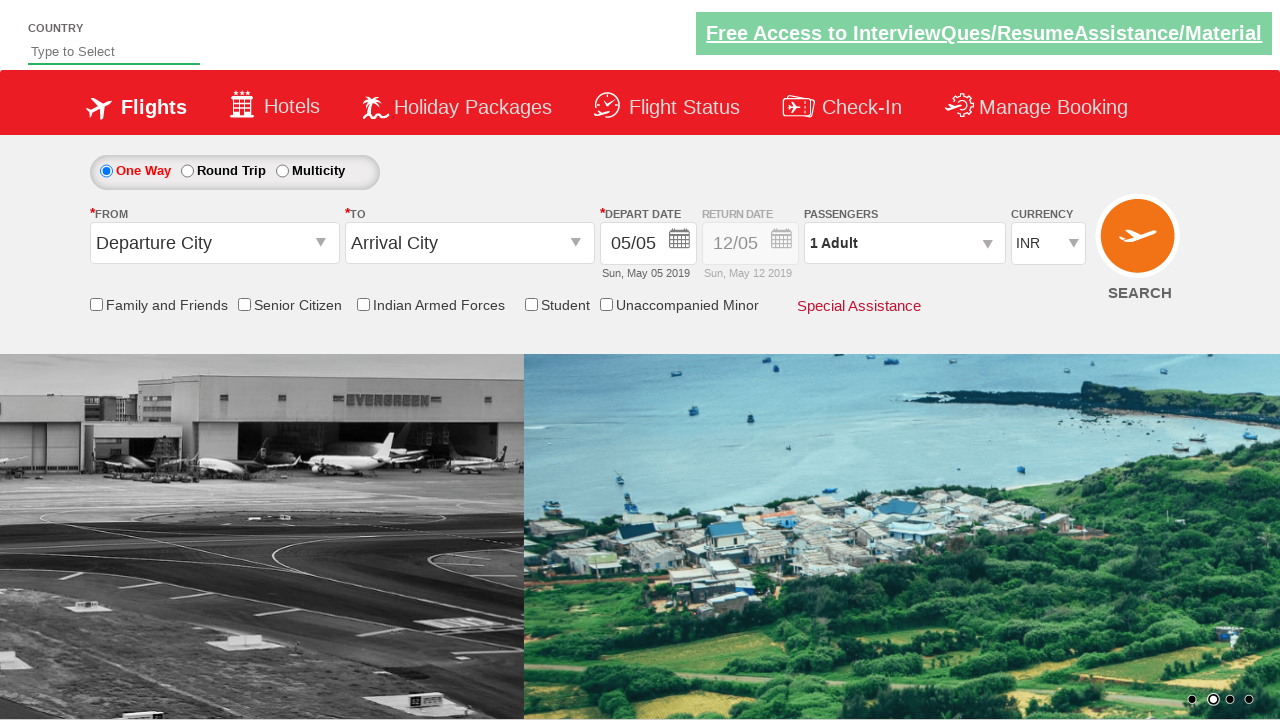

Filled autosuggest field with 'ind' on #autosuggest
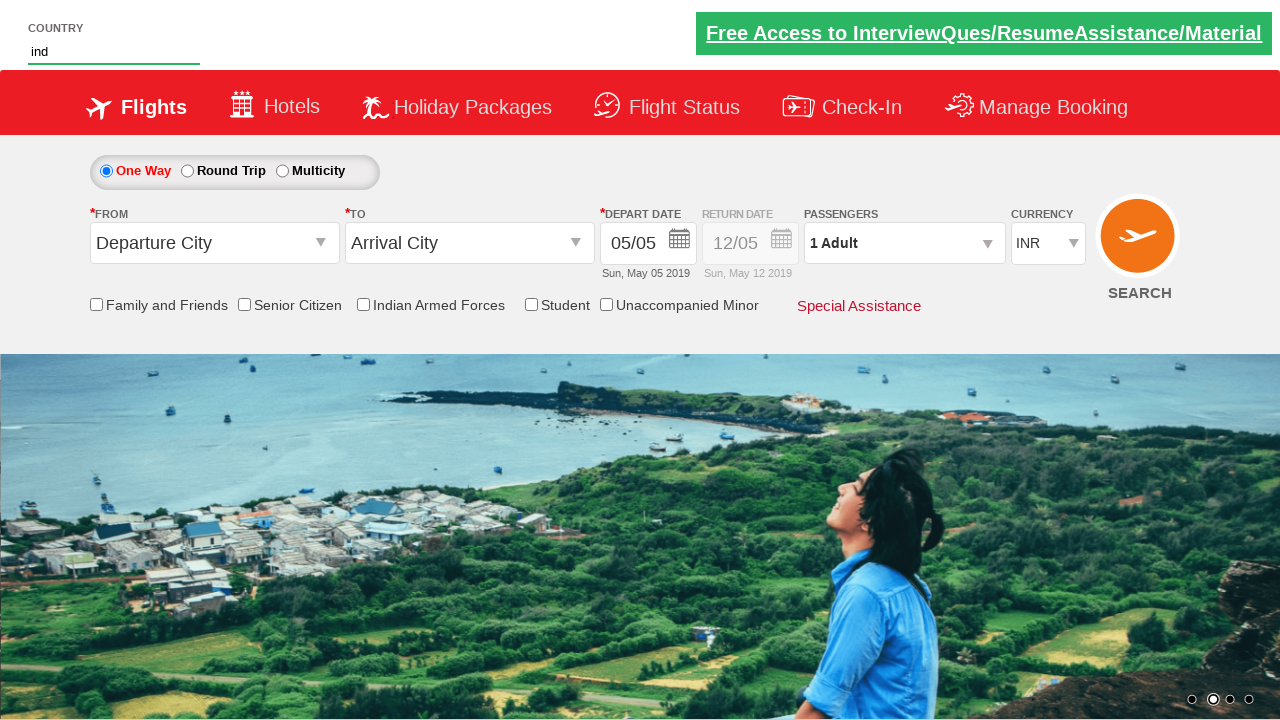

Autosuggest dropdown options appeared
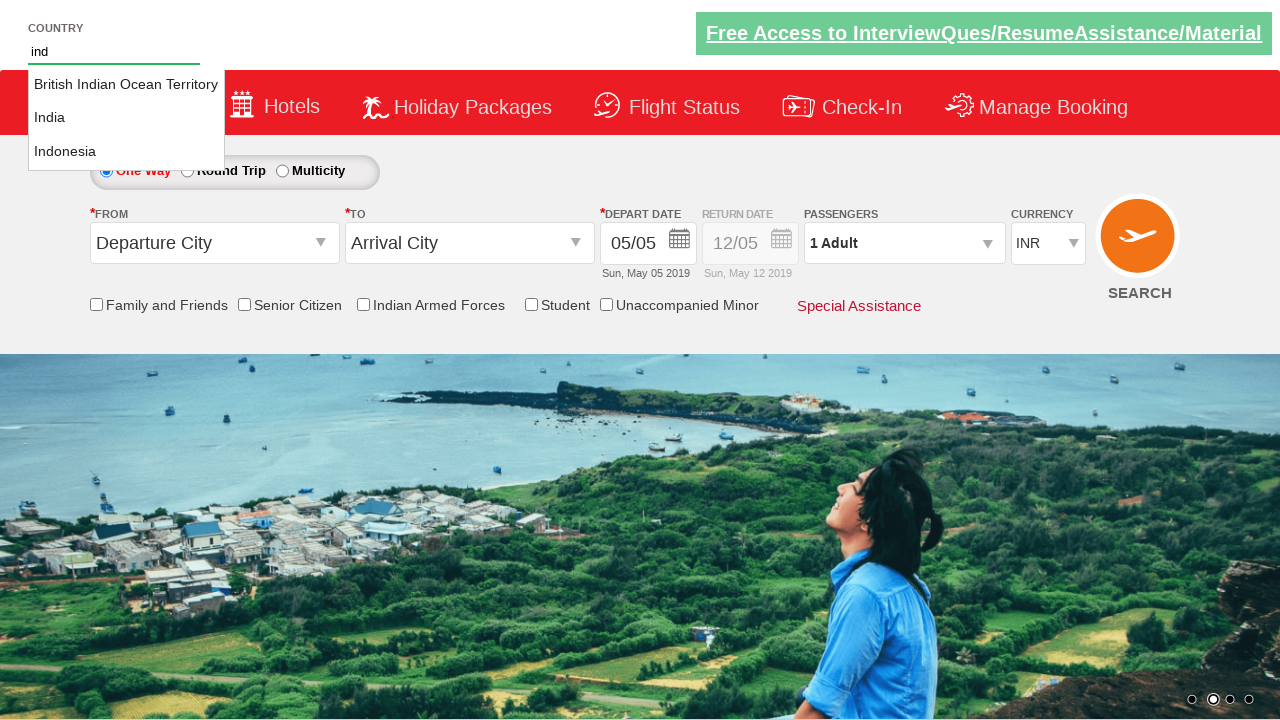

Selected 'India' from autosuggest dropdown at (126, 118) on li[class='ui-menu-item'] a >> nth=1
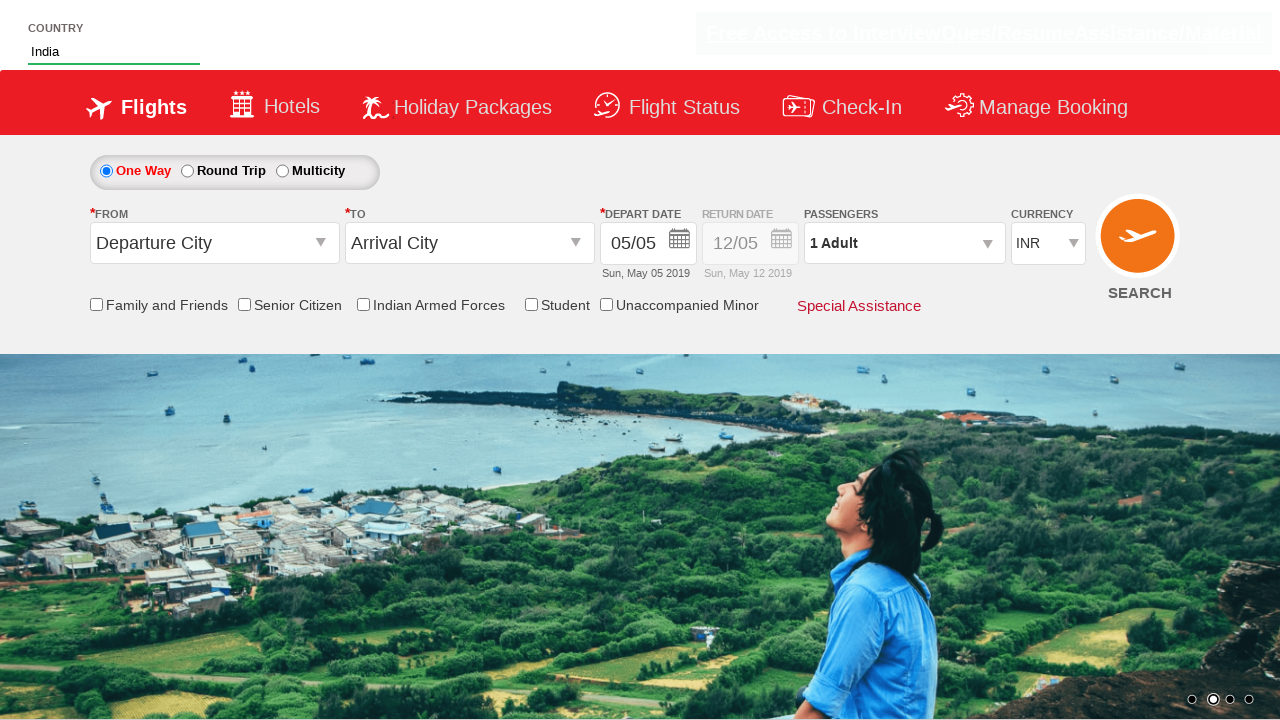

Selected one-way trip option at (106, 171) on #ctl00_mainContent_rbtnl_Trip_0
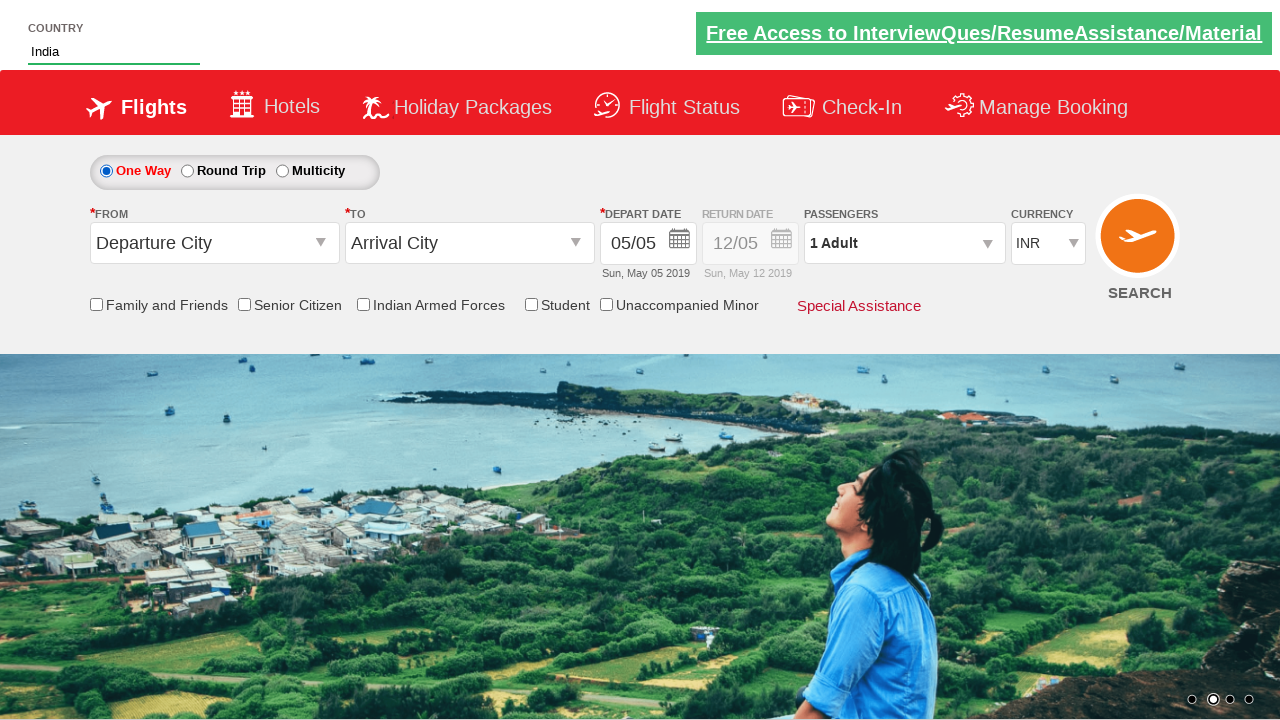

Clicked on origin/from field at (214, 243) on #ctl00_mainContent_ddl_originStation1_CTXT
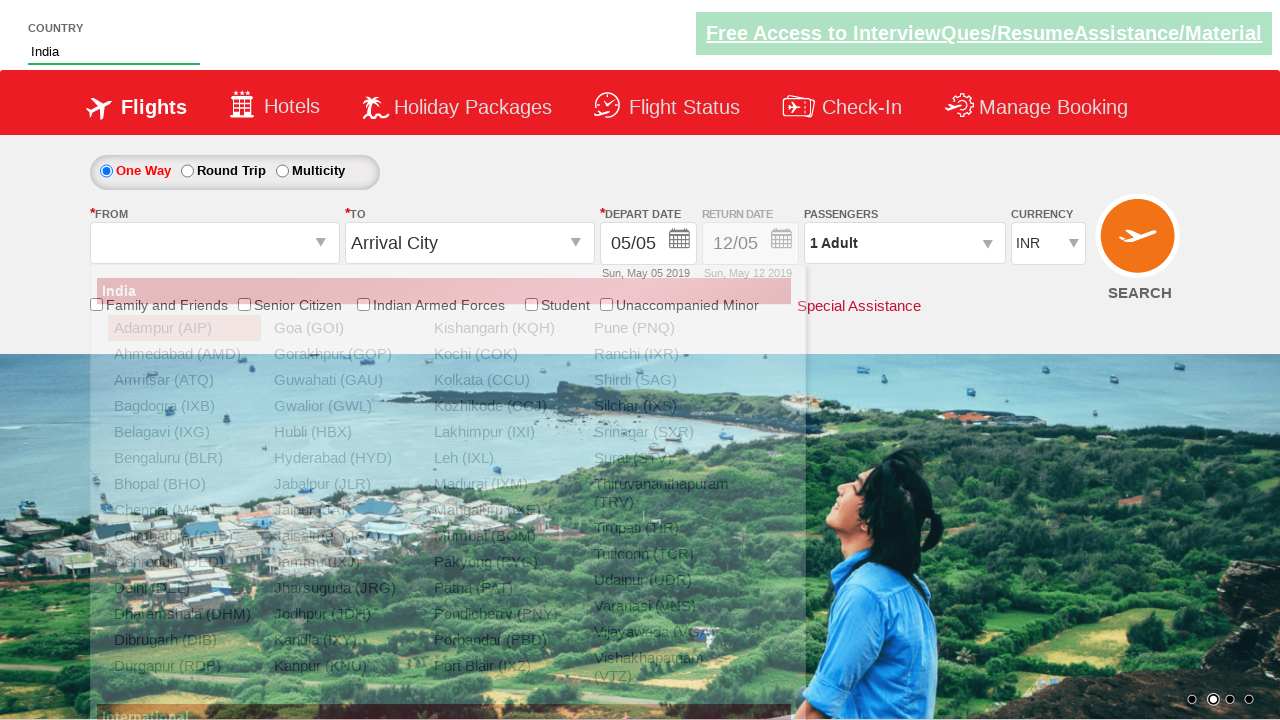

Selected Hyderabad (HYD) as origin city at (344, 458) on xpath=//a[contains(text(),'Hyderabad (HYD)')]
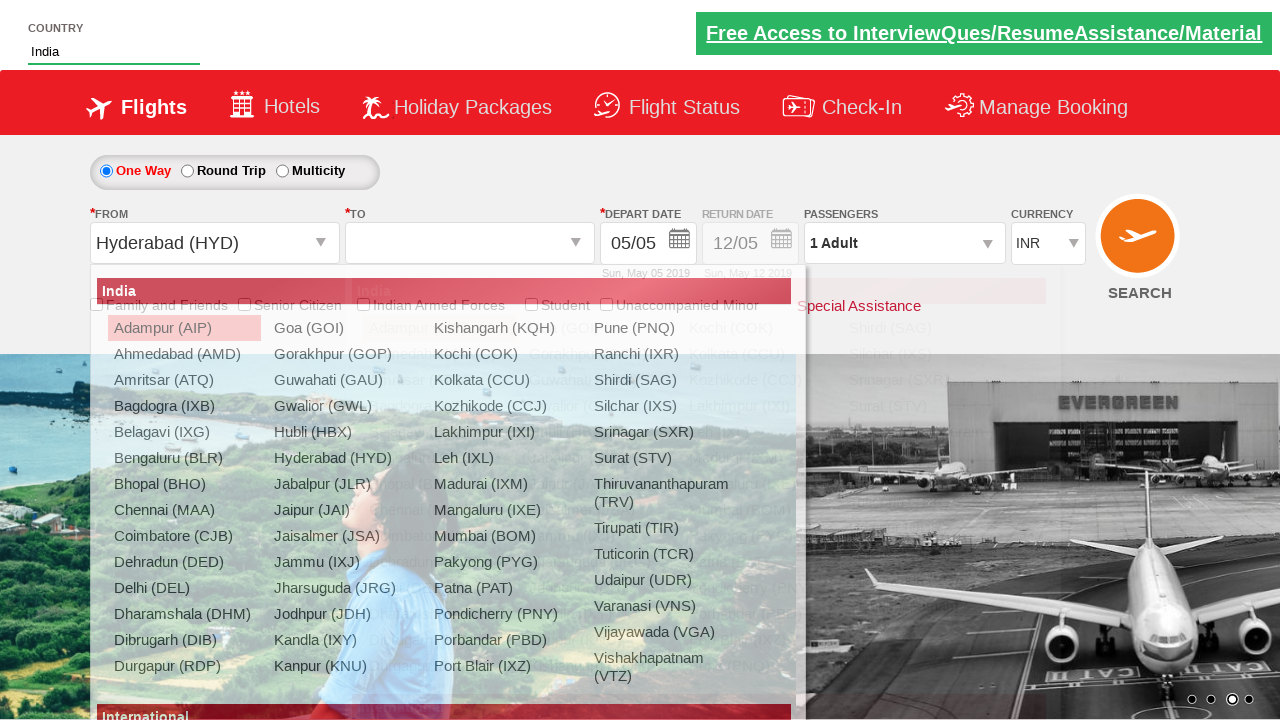

Clicked on destination/to field at (470, 243) on #ctl00_mainContent_ddl_destinationStation1_CTXT
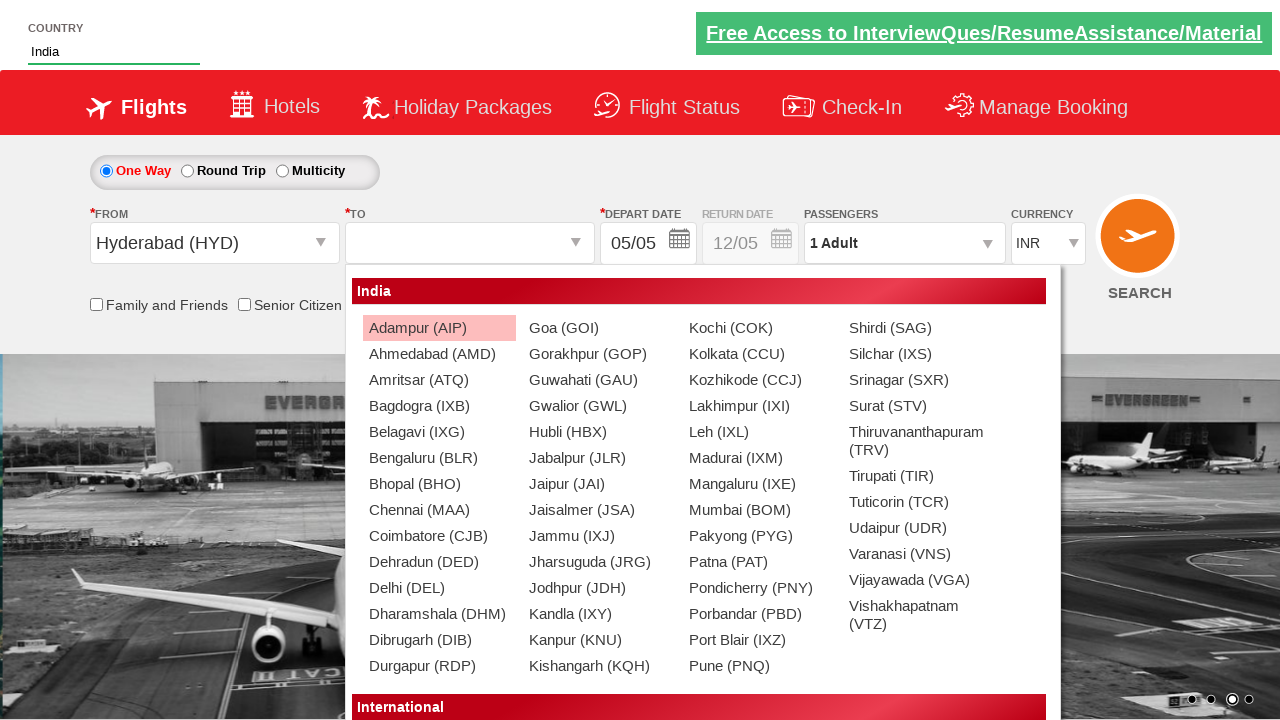

Selected Tirupati (TIR) as destination city at (919, 476) on xpath=//div[@id='glsctl00_mainContent_ddl_destinationStation1_CTNR']//a[contains
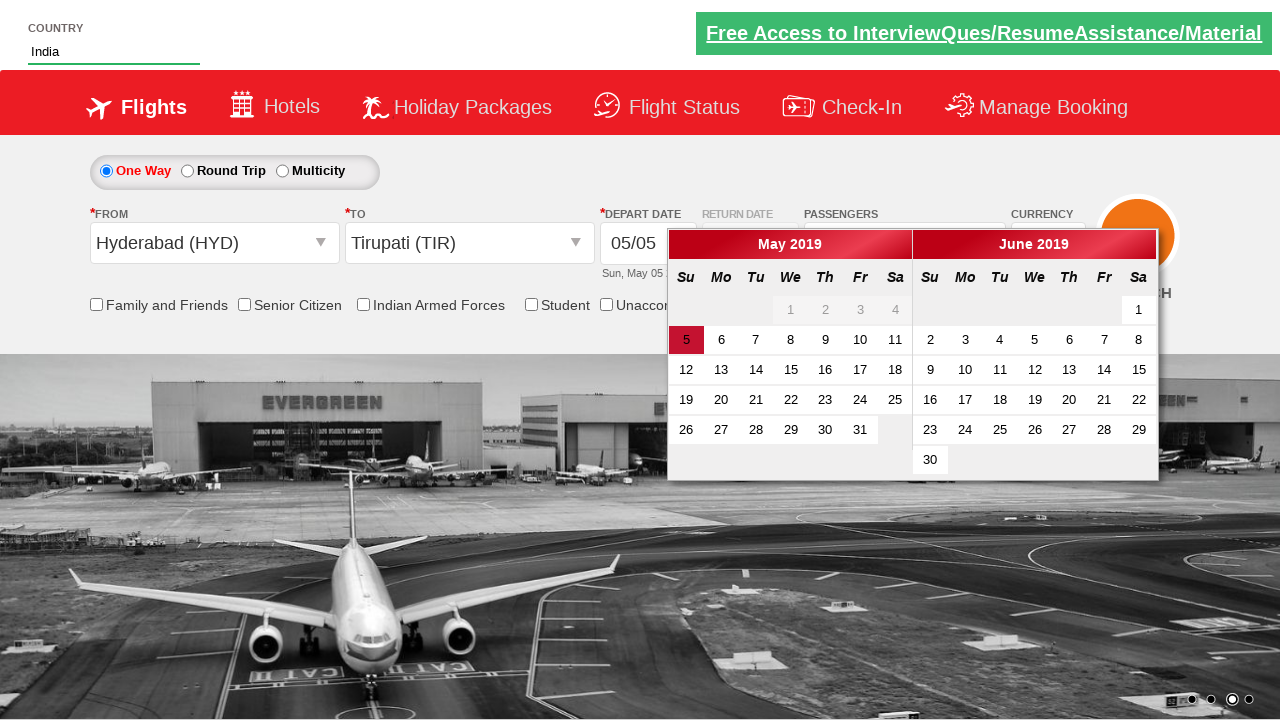

Clicked on date picker field at (648, 244) on #ctl00_mainContent_view_date1
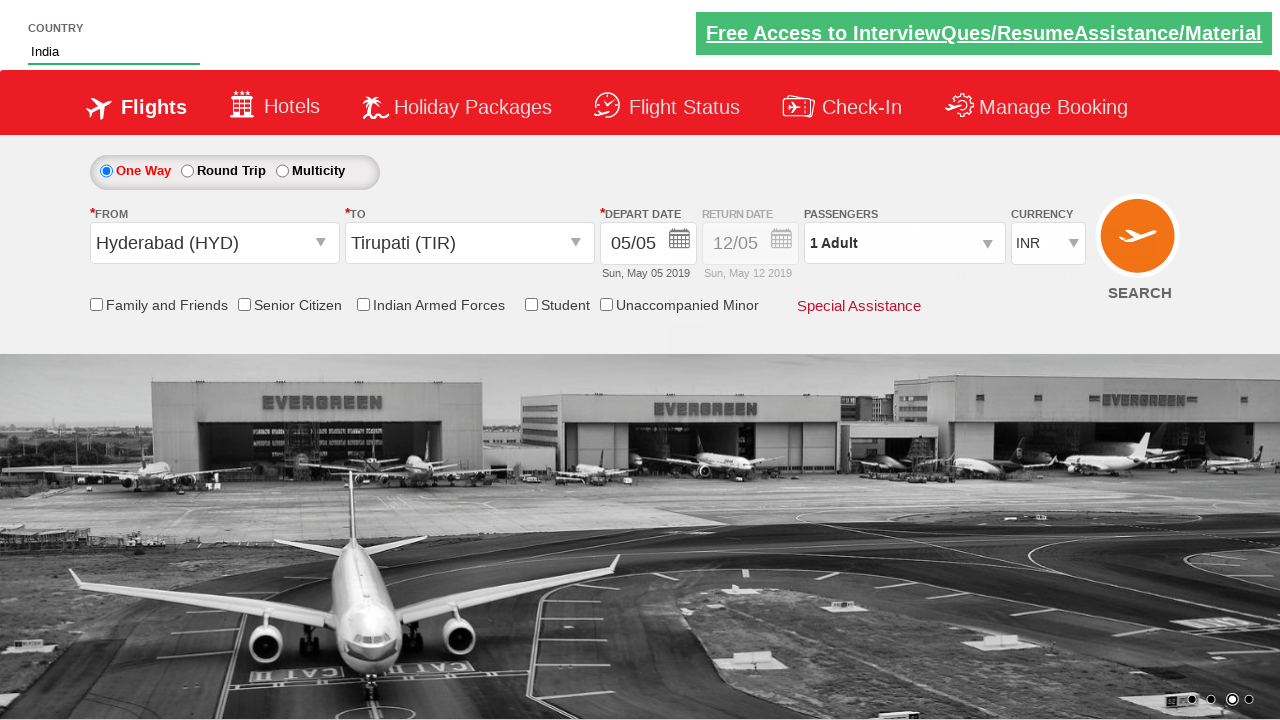

Selected 20th as departure date at (721, 400) on xpath=//div[@class='ui-datepicker-group ui-datepicker-group-first']//a[text()='2
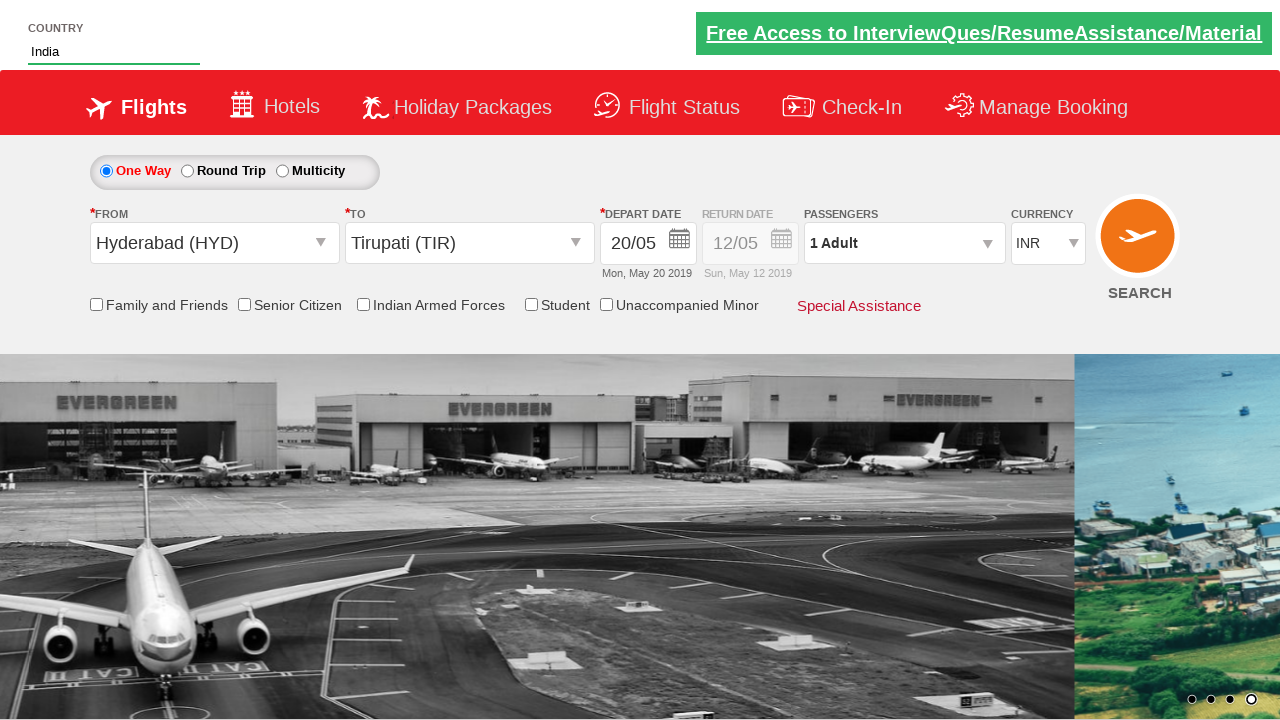

Clicked on passenger selection dropdown at (904, 243) on #divpaxinfo
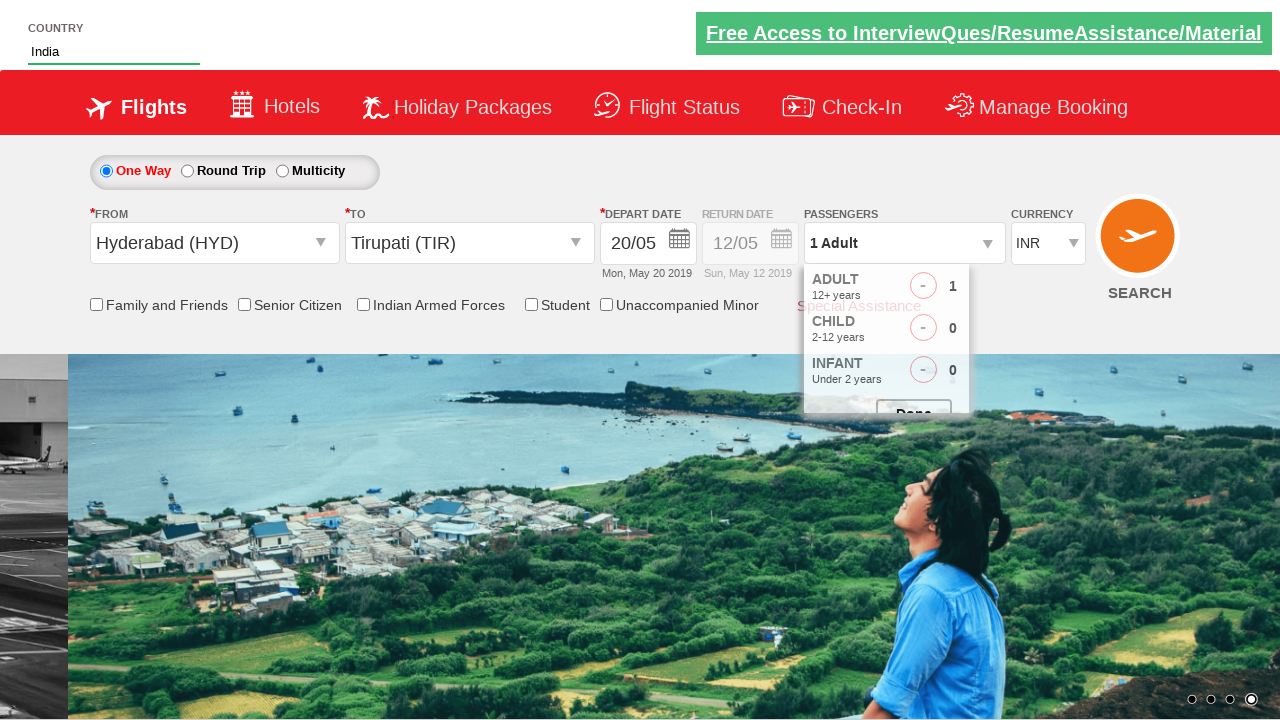

Added adult passenger 1 at (982, 288) on #hrefIncAdt
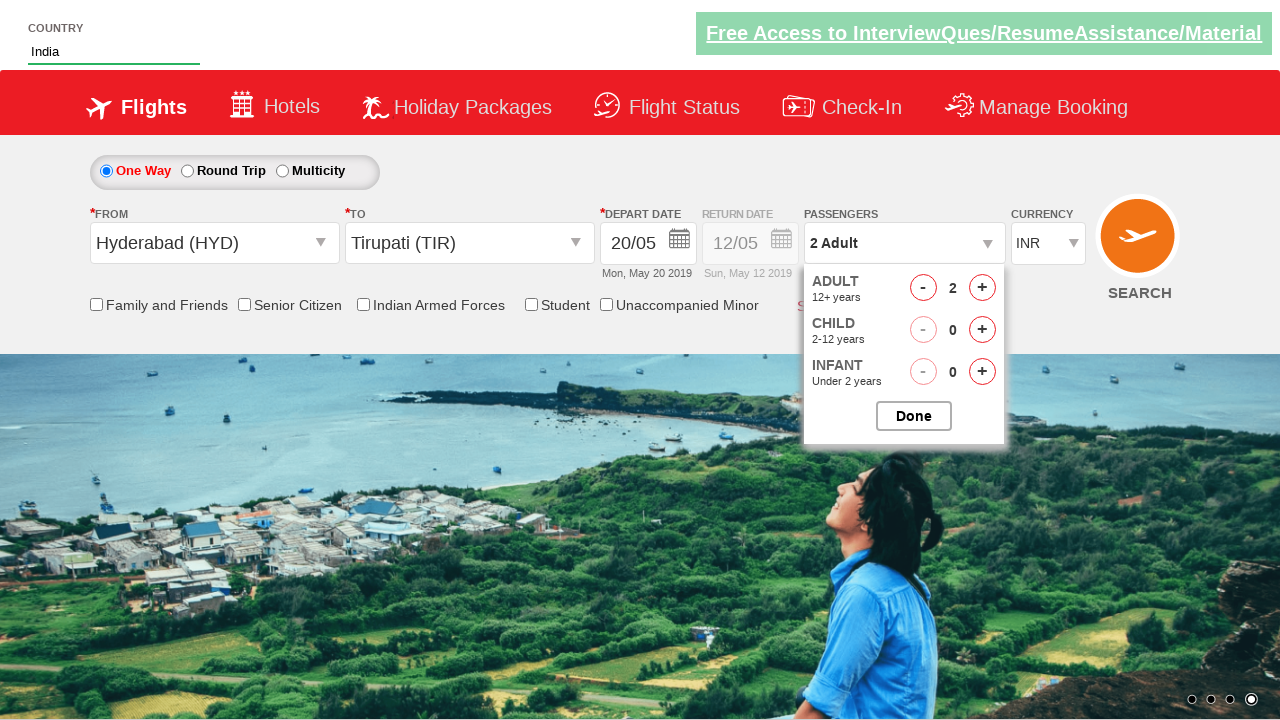

Added adult passenger 2 at (982, 288) on #hrefIncAdt
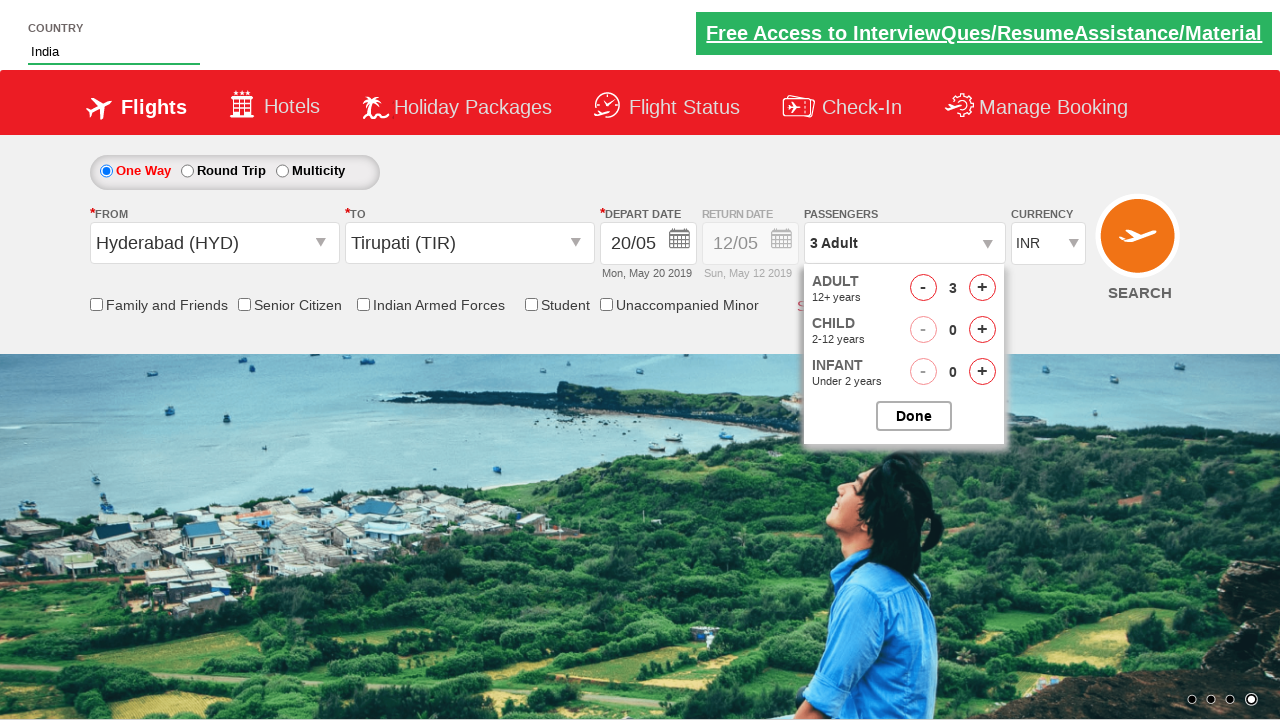

Added adult passenger 3 at (982, 288) on #hrefIncAdt
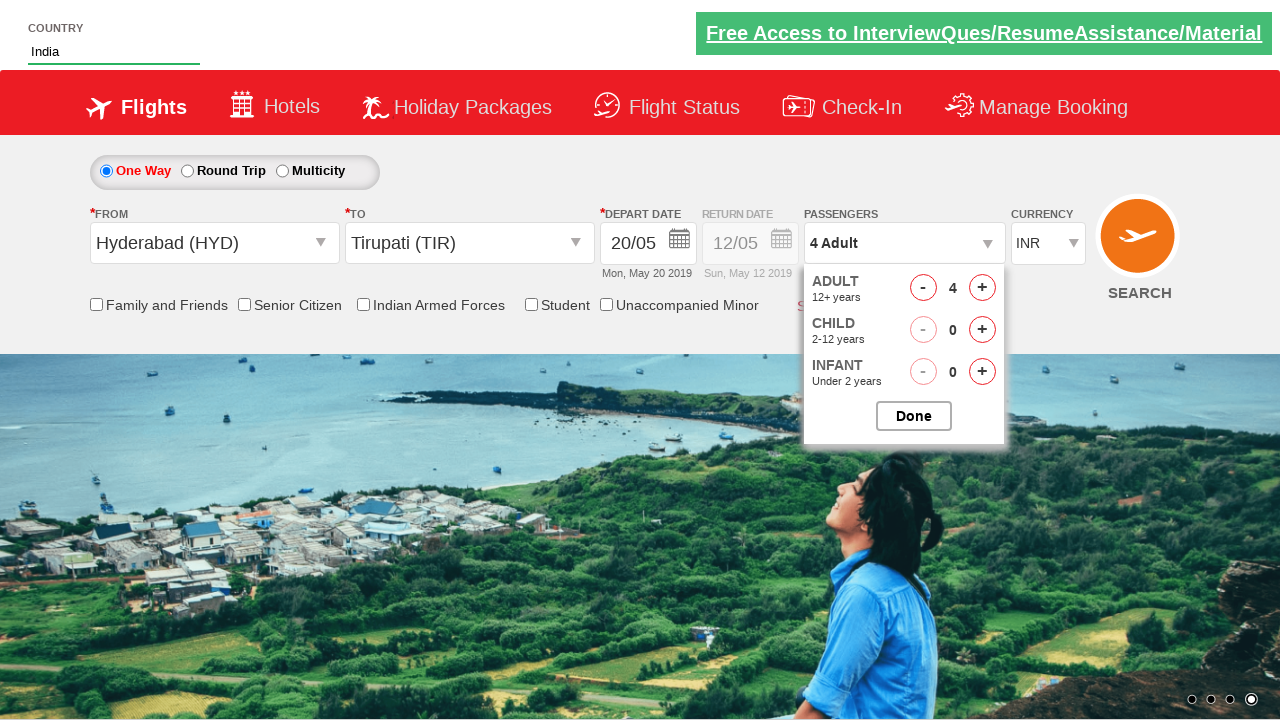

Added adult passenger 4 at (982, 288) on #hrefIncAdt
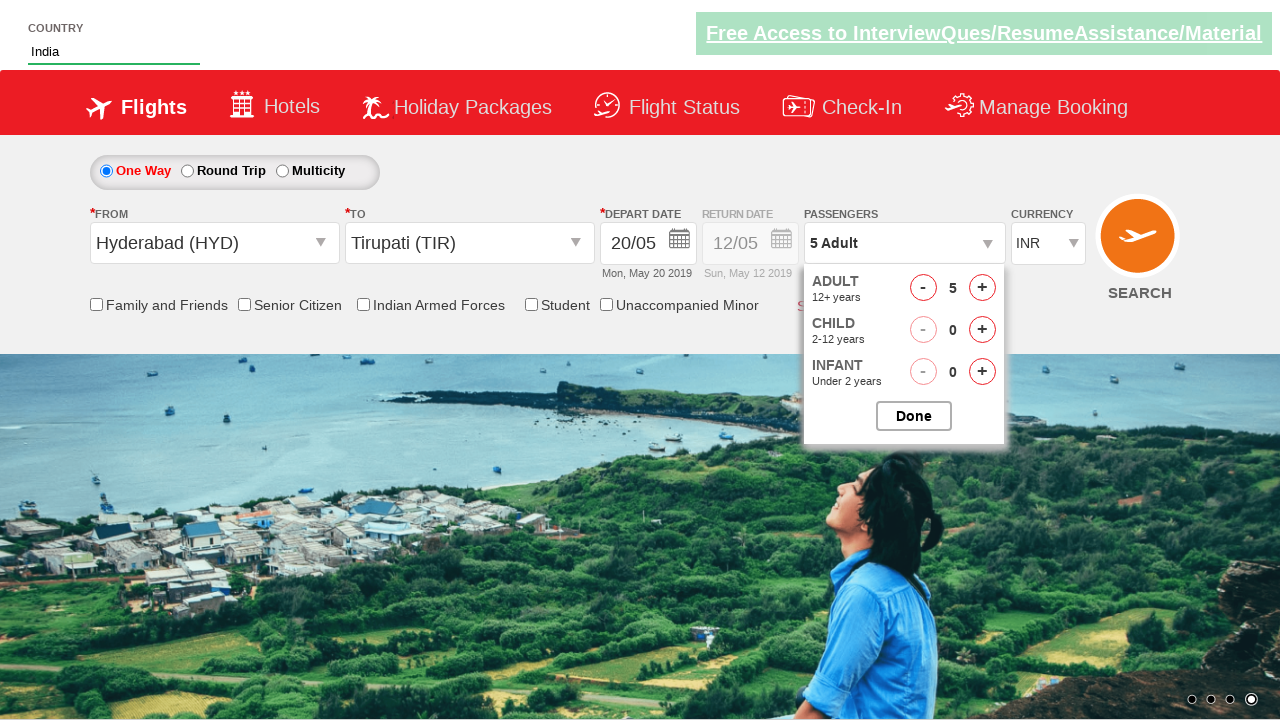

Closed passenger selection menu with total of 5 passengers at (914, 416) on #btnclosepaxoption
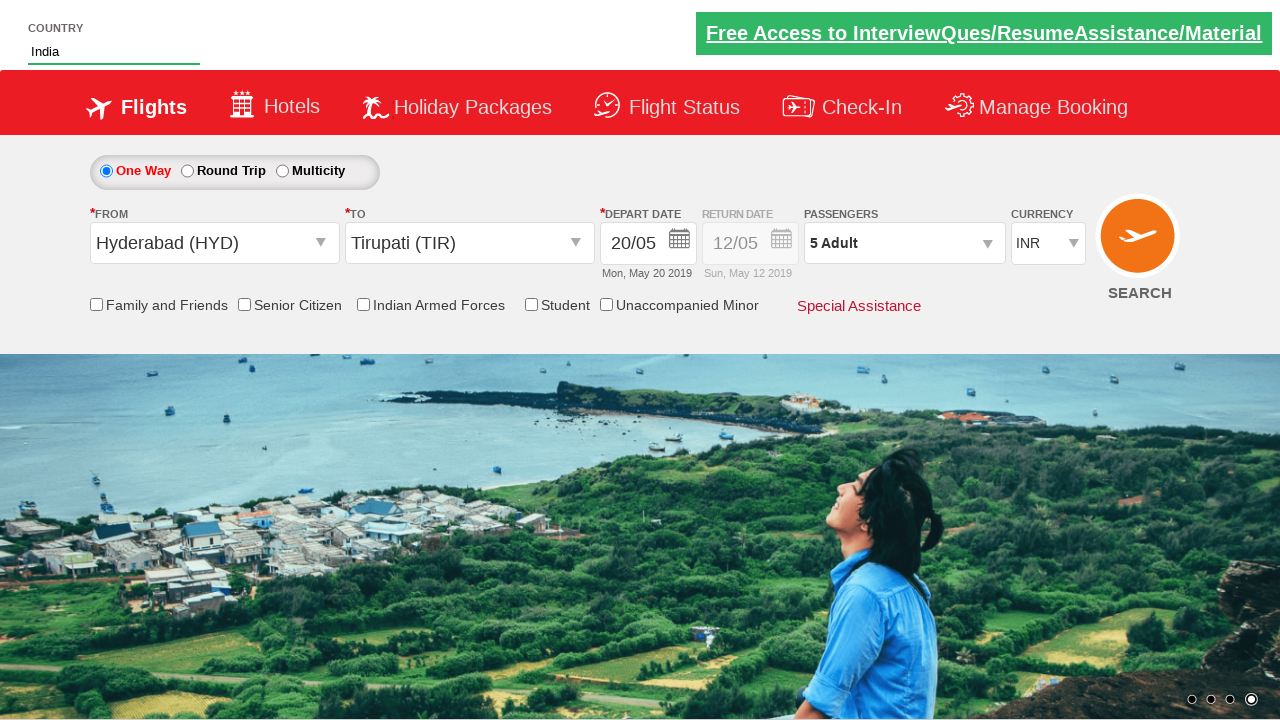

Selected USD currency from dropdown on #ctl00_mainContent_DropDownListCurrency
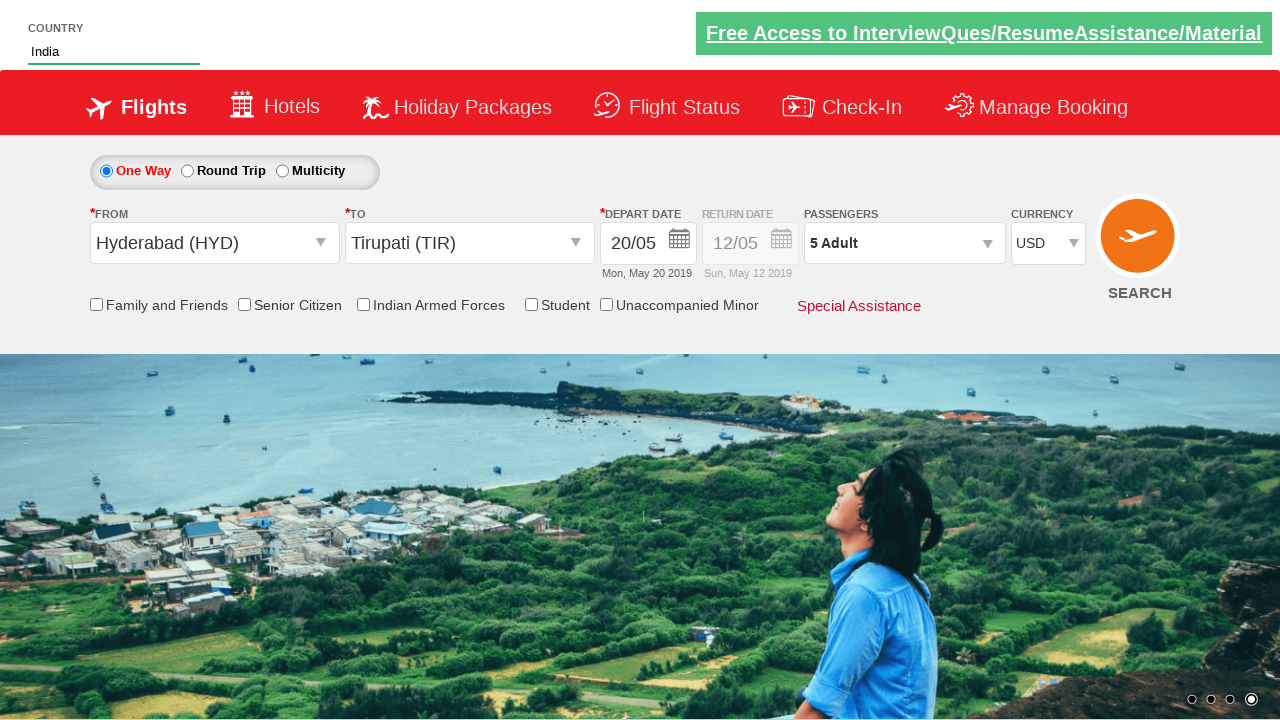

Checked student discount checkbox at (531, 304) on #ctl00_mainContent_chk_StudentDiscount
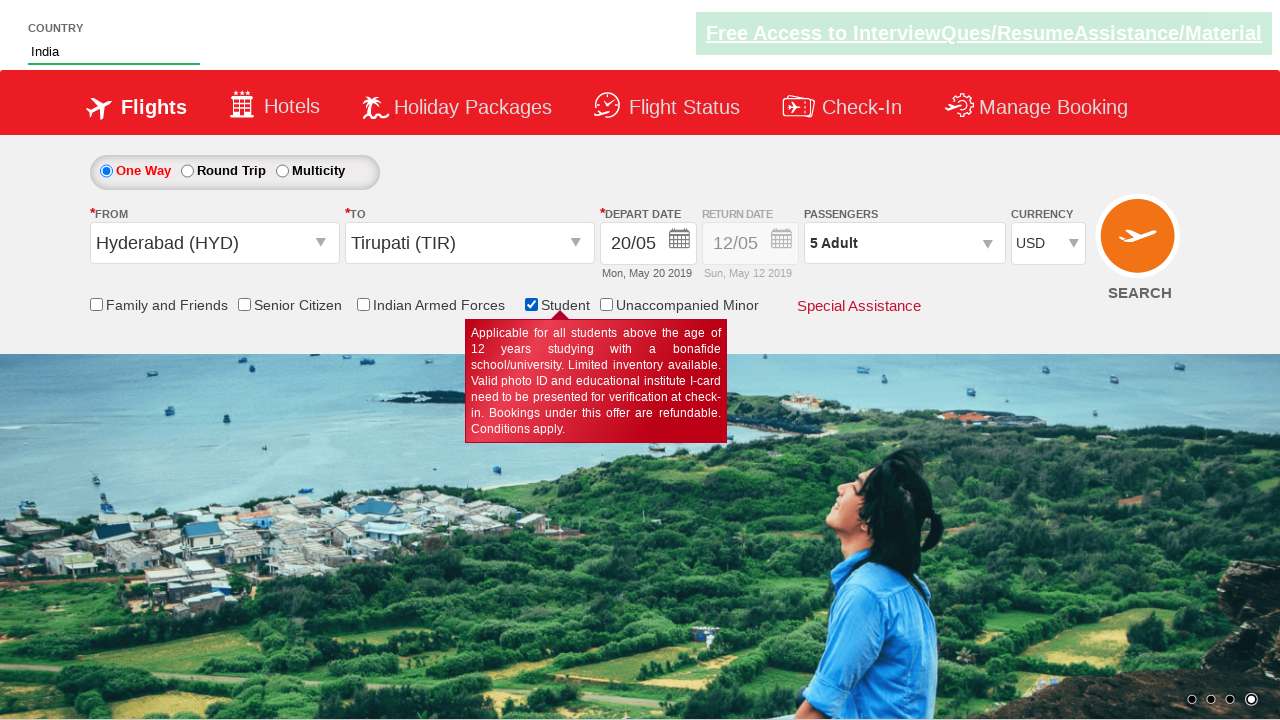

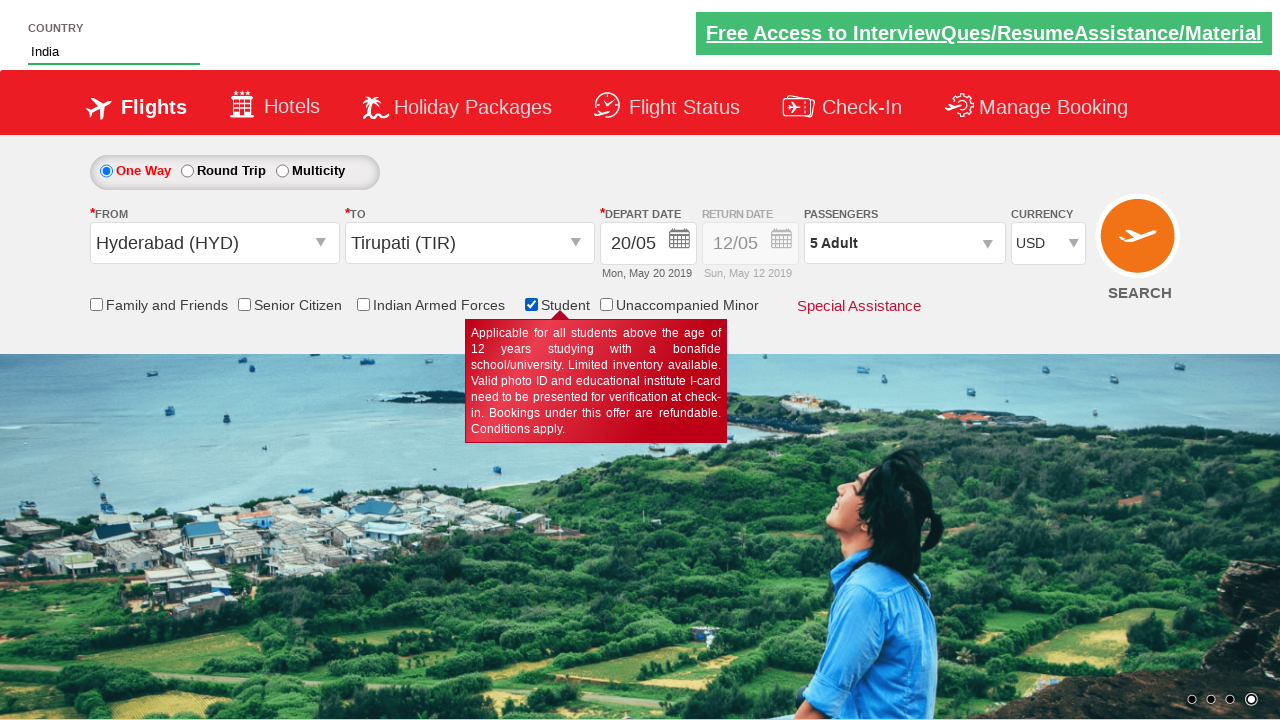